Tests that the complete all checkbox updates state when individual items are completed or cleared

Starting URL: https://demo.playwright.dev/todomvc

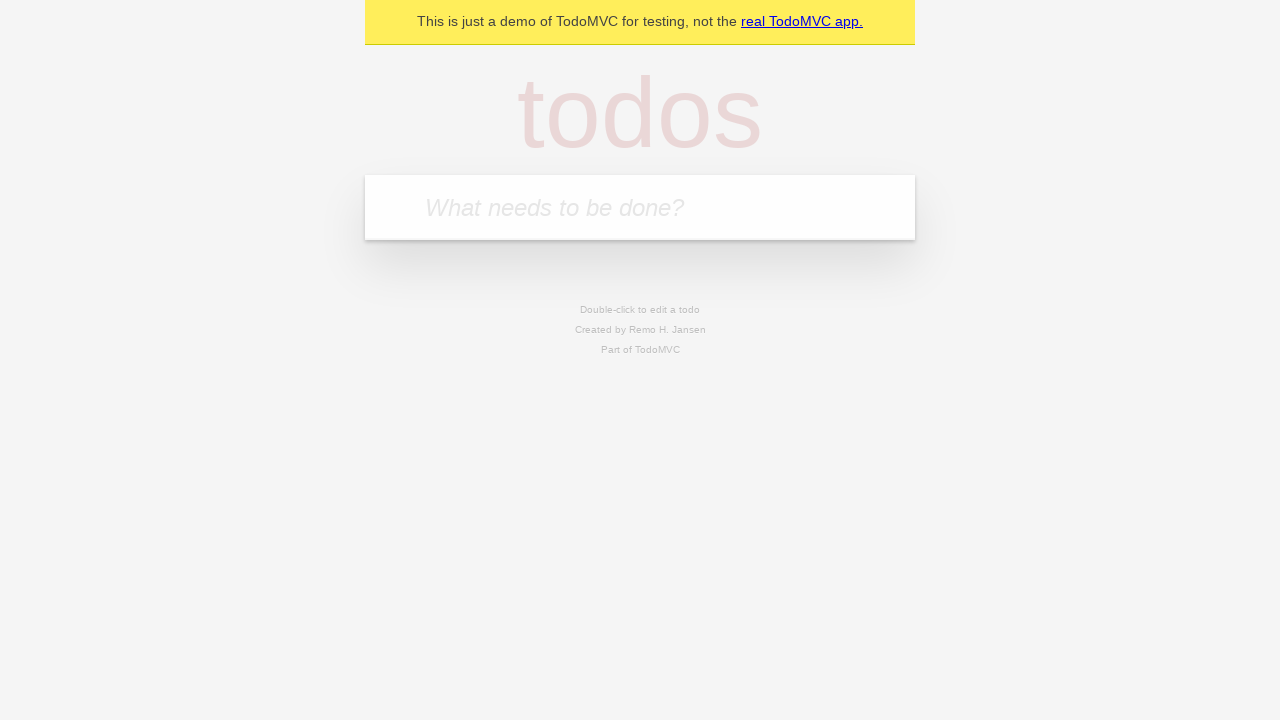

Filled todo input with 'buy some cheese' on internal:attr=[placeholder="What needs to be done?"i]
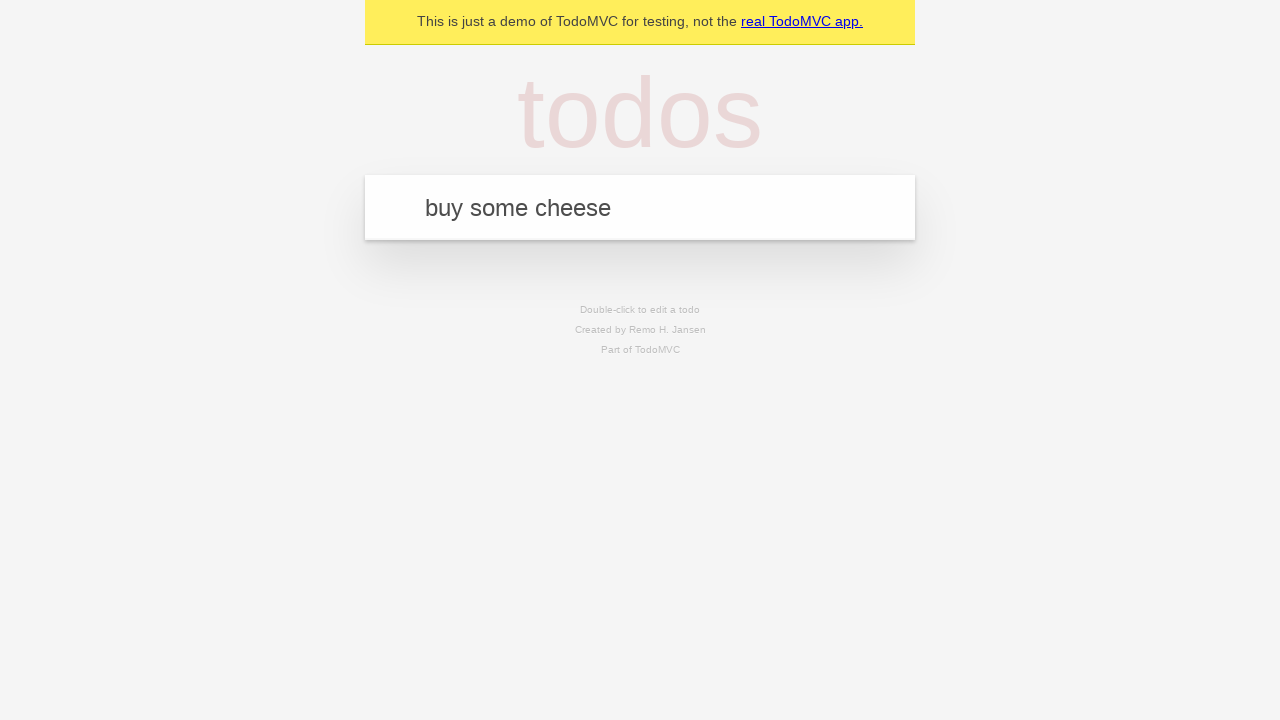

Pressed Enter to add todo 'buy some cheese' on internal:attr=[placeholder="What needs to be done?"i]
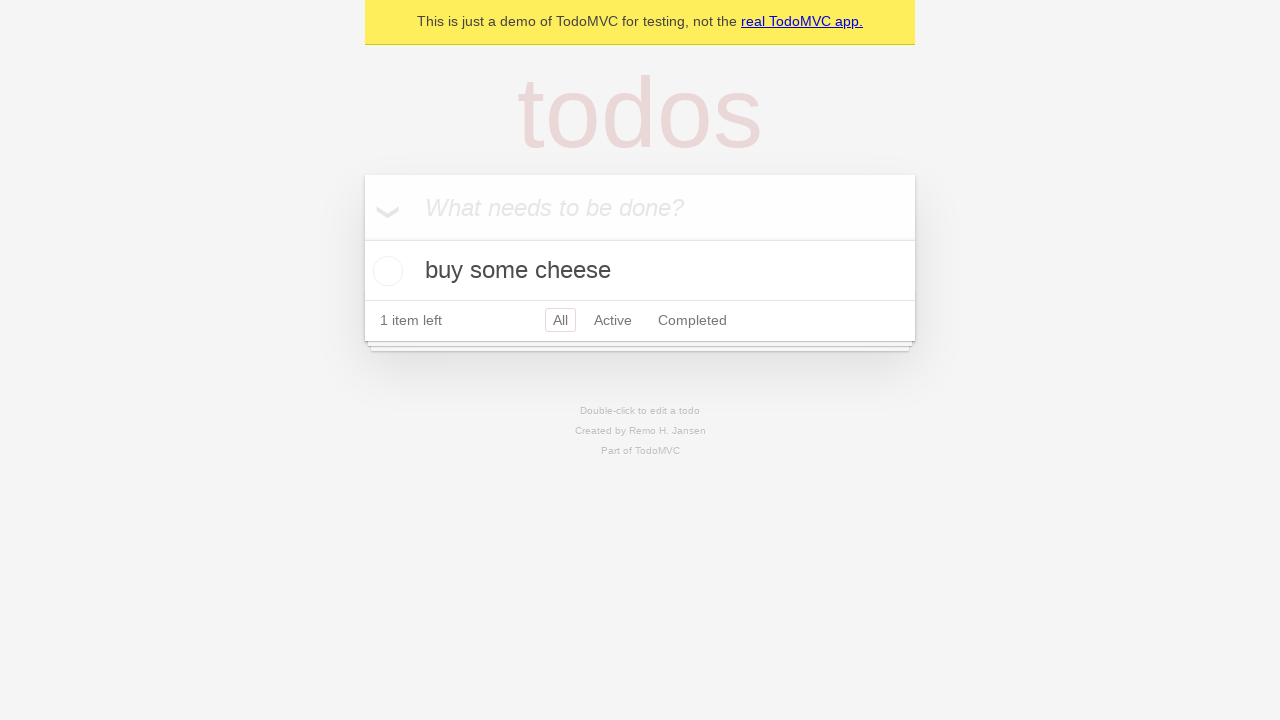

Filled todo input with 'feed the cat' on internal:attr=[placeholder="What needs to be done?"i]
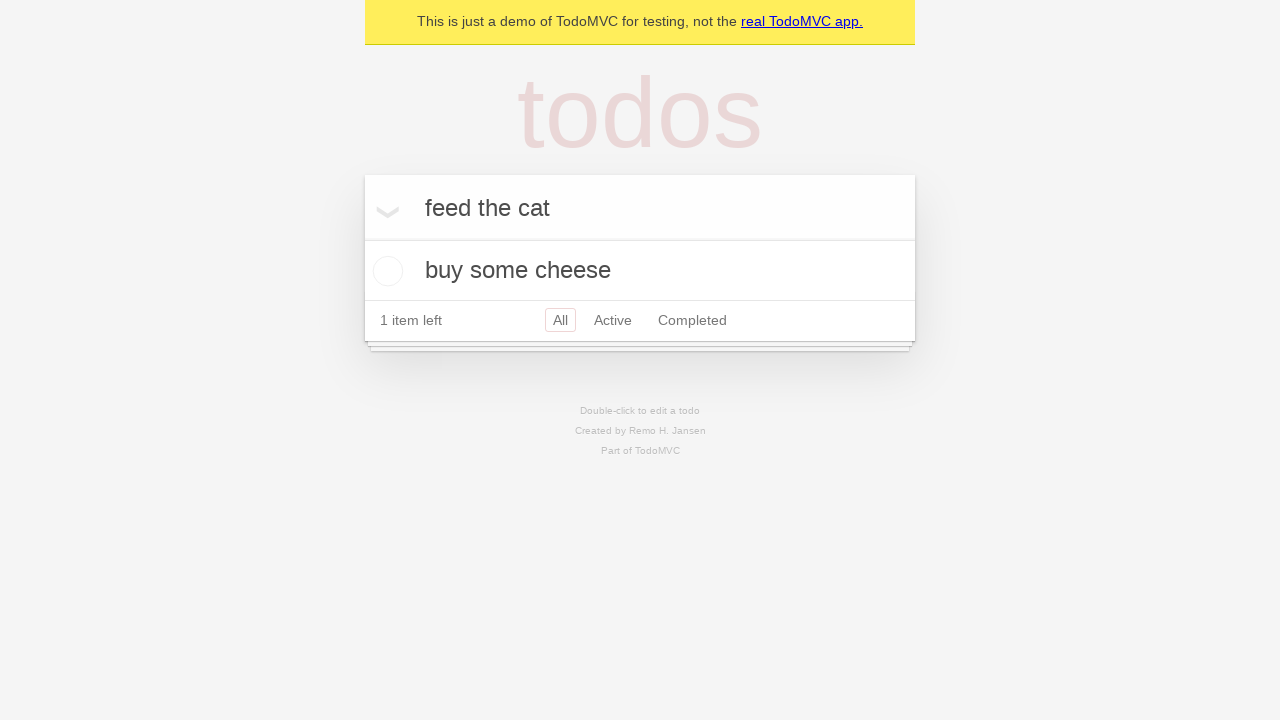

Pressed Enter to add todo 'feed the cat' on internal:attr=[placeholder="What needs to be done?"i]
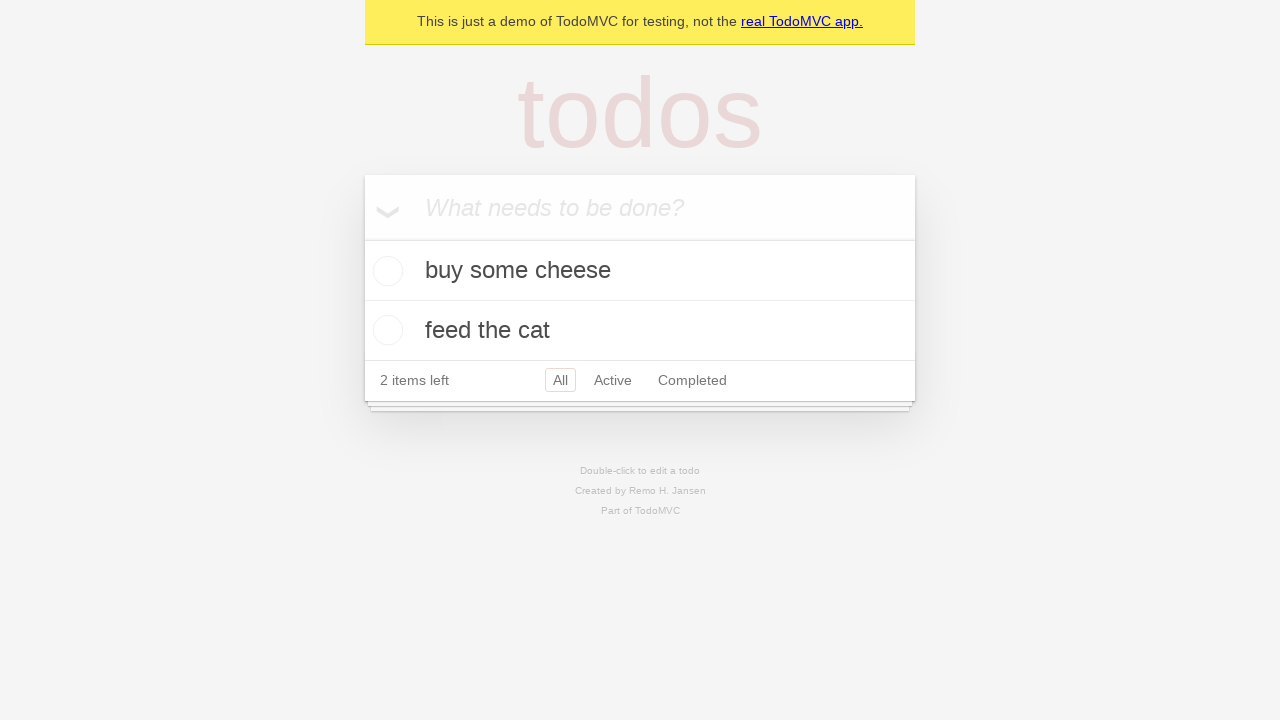

Filled todo input with 'book a doctors appointment' on internal:attr=[placeholder="What needs to be done?"i]
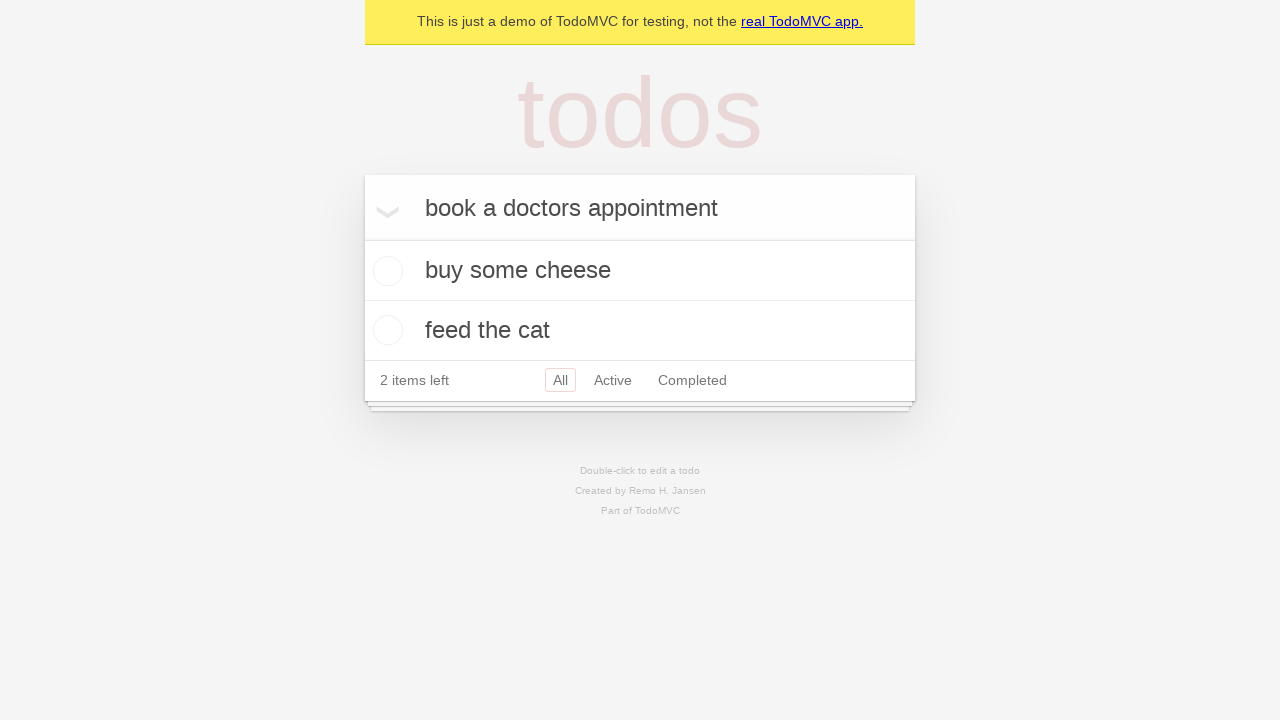

Pressed Enter to add todo 'book a doctors appointment' on internal:attr=[placeholder="What needs to be done?"i]
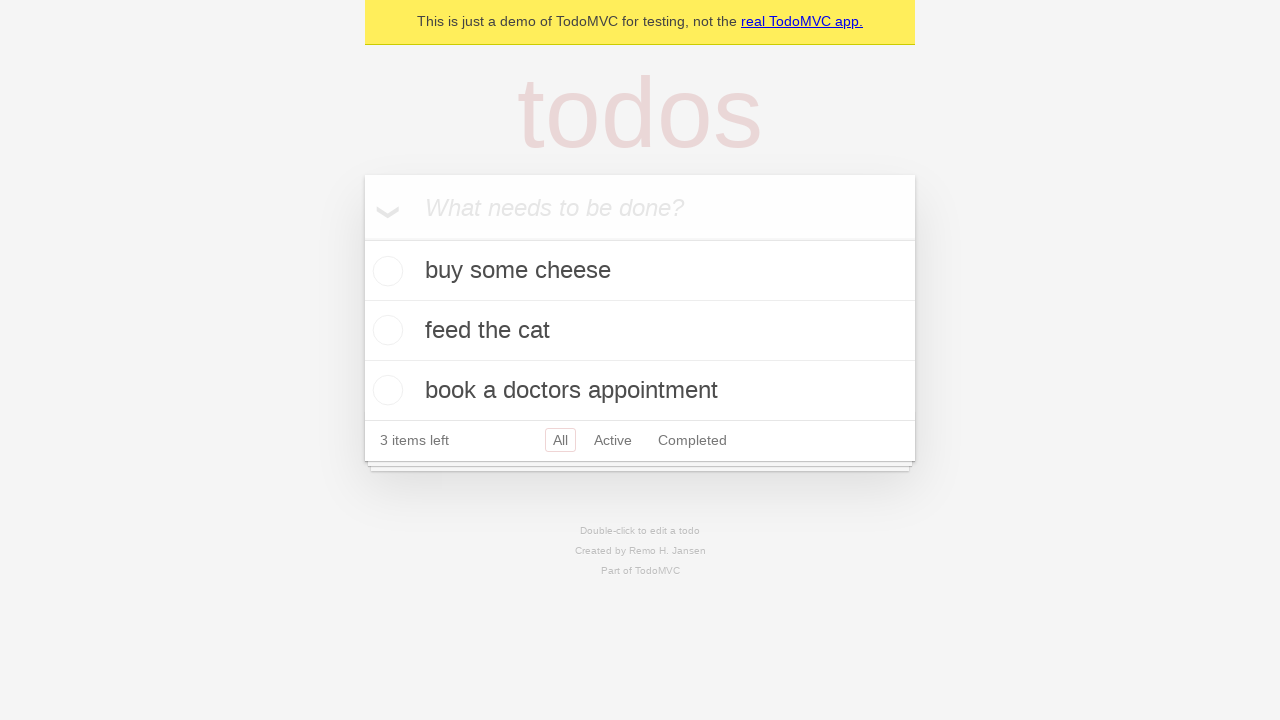

Waited for all 3 todos to be loaded
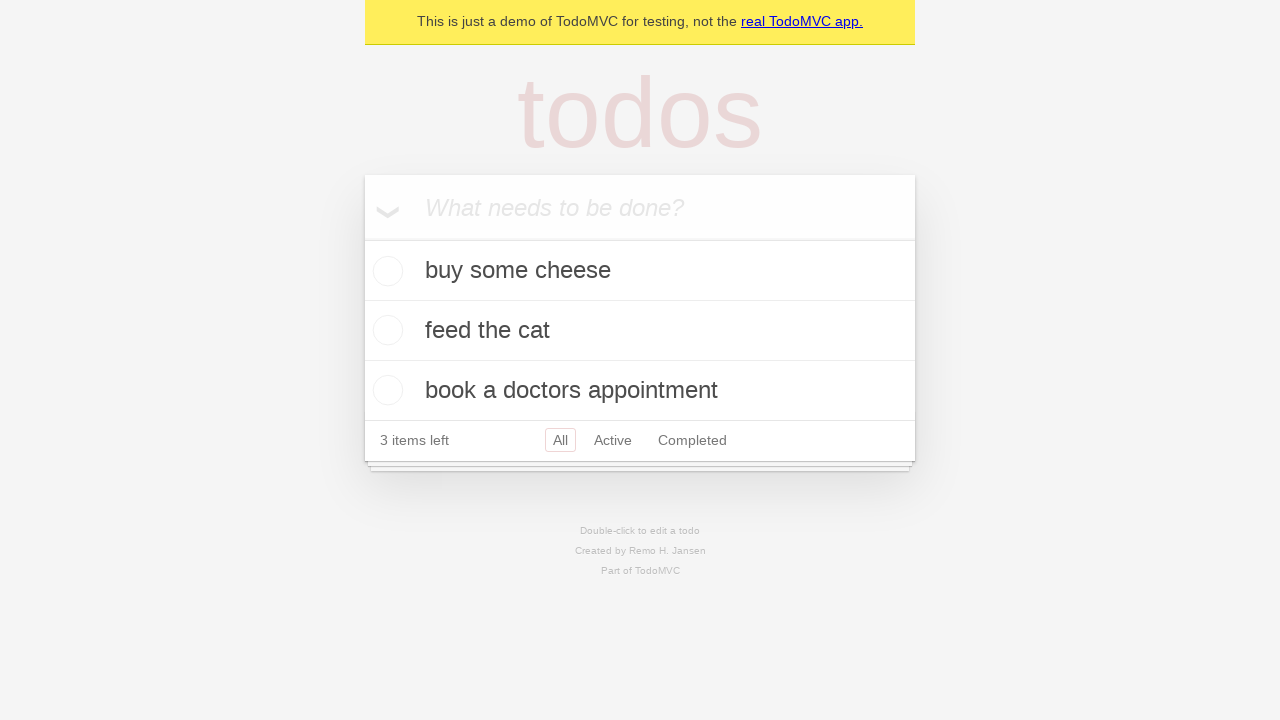

Checked the 'Mark all as complete' checkbox at (362, 238) on internal:label="Mark all as complete"i
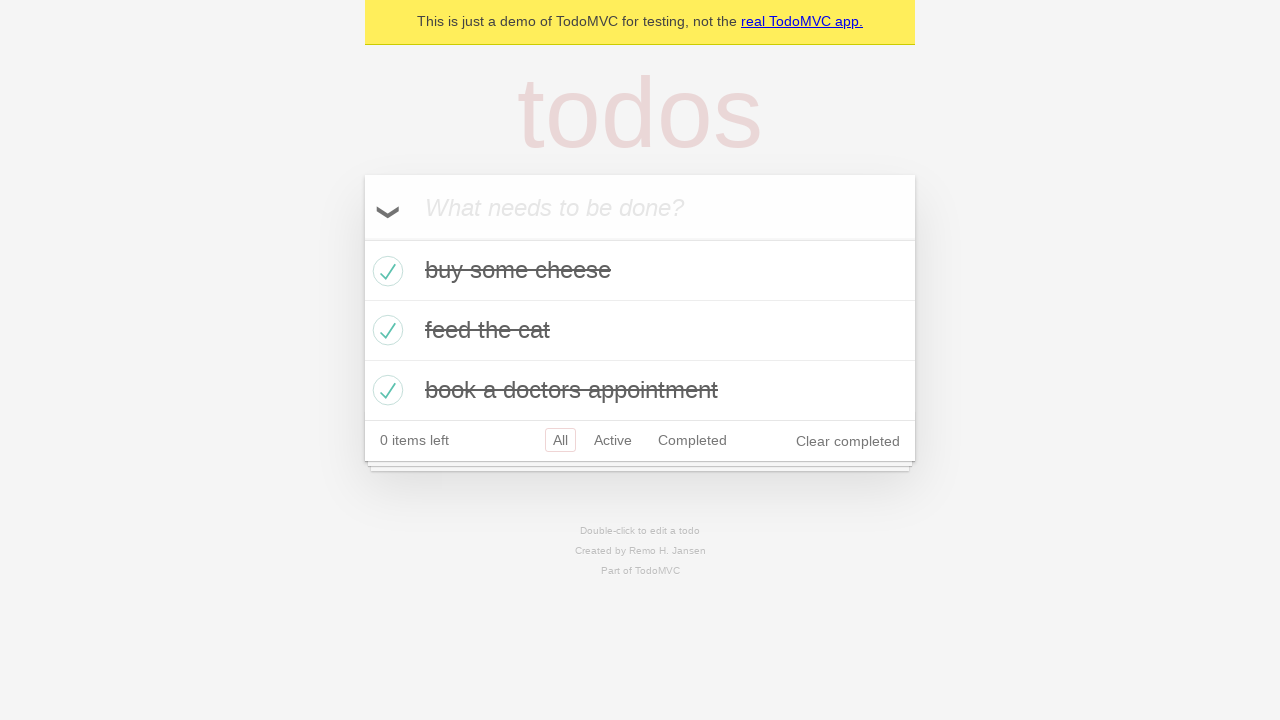

Unchecked the first todo item at (385, 271) on internal:testid=[data-testid="todo-item"s] >> nth=0 >> internal:role=checkbox
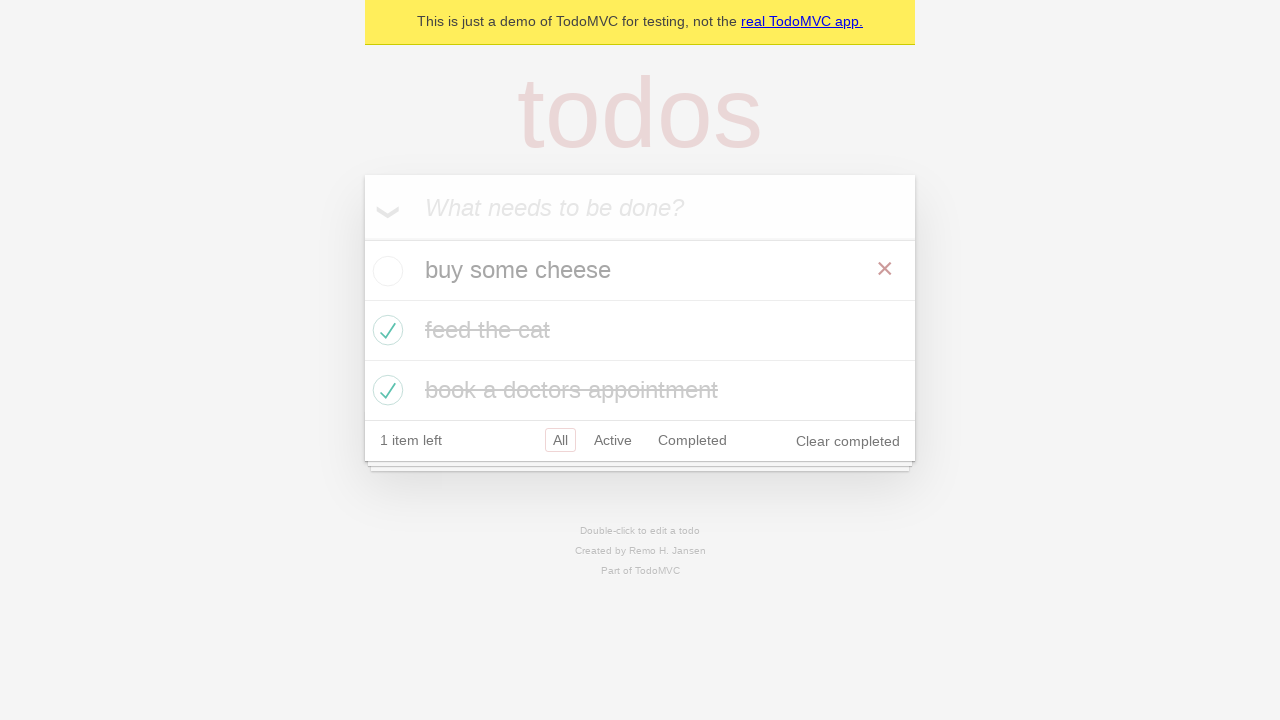

Checked the first todo item again at (385, 271) on internal:testid=[data-testid="todo-item"s] >> nth=0 >> internal:role=checkbox
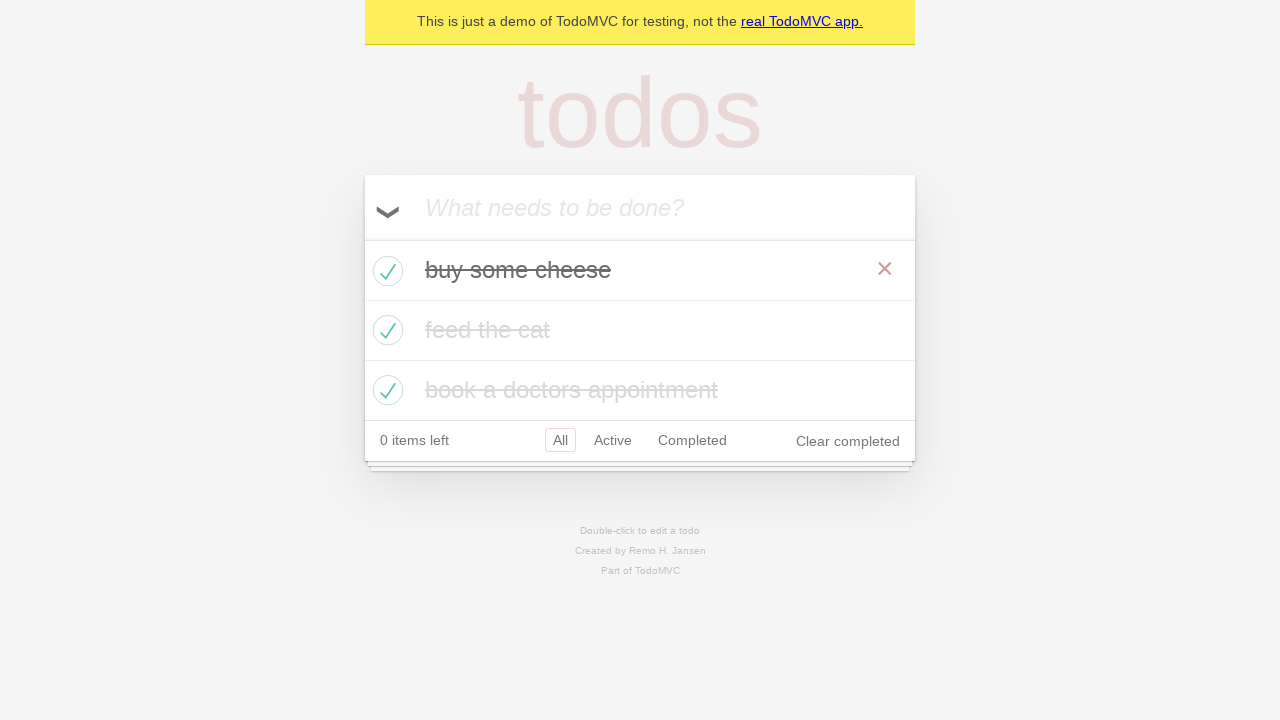

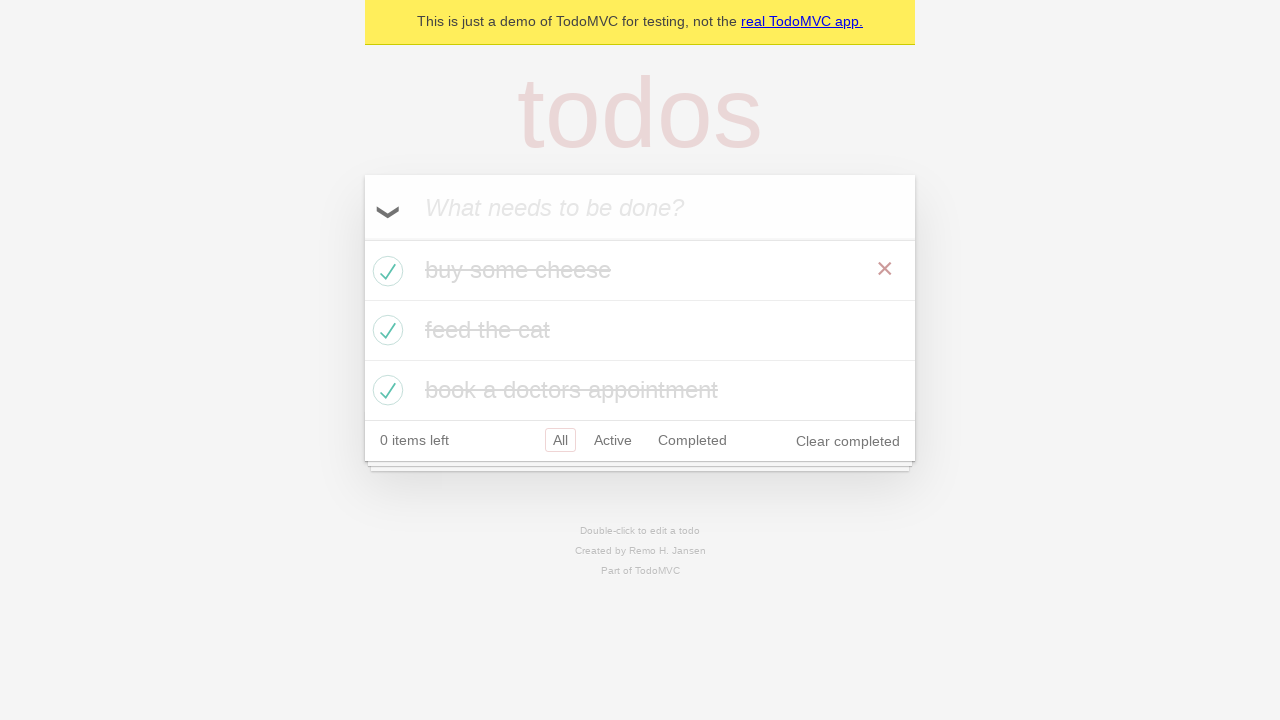